Navigates to ss.lv homepage and clicks on the dog category to browse dog listings

Starting URL: https://www.ss.lv

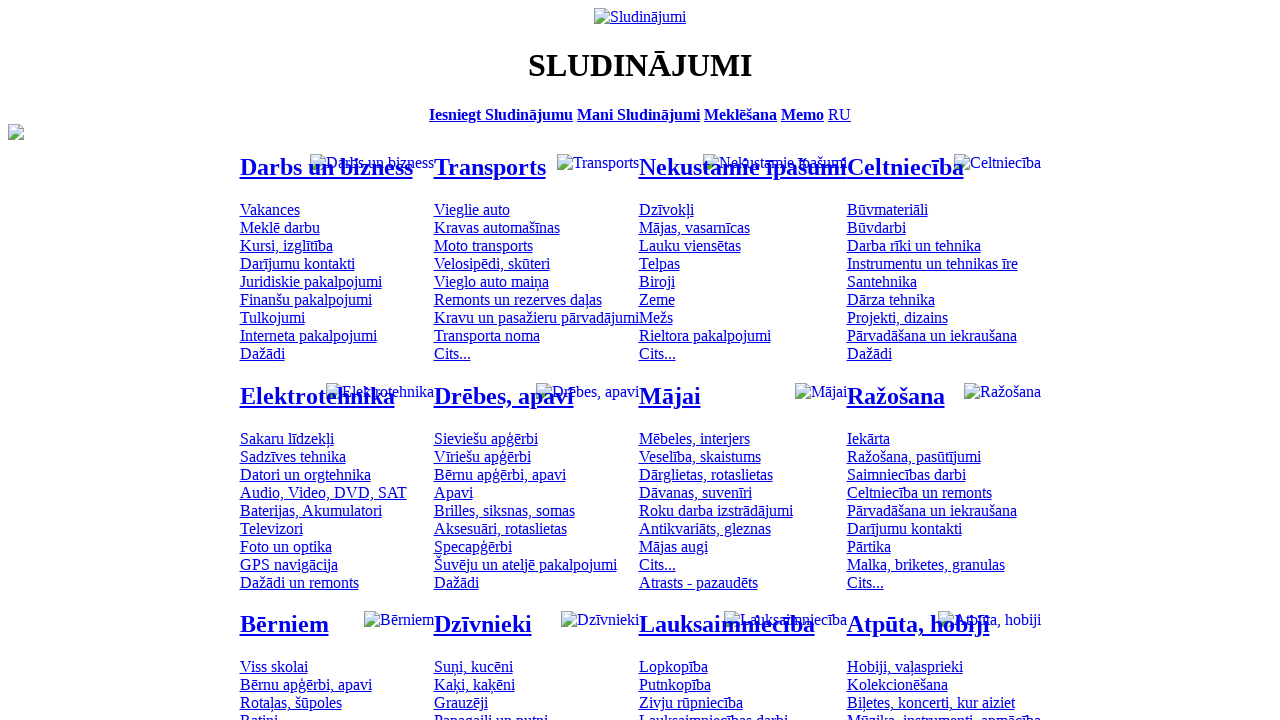

Navigated to ss.lv homepage
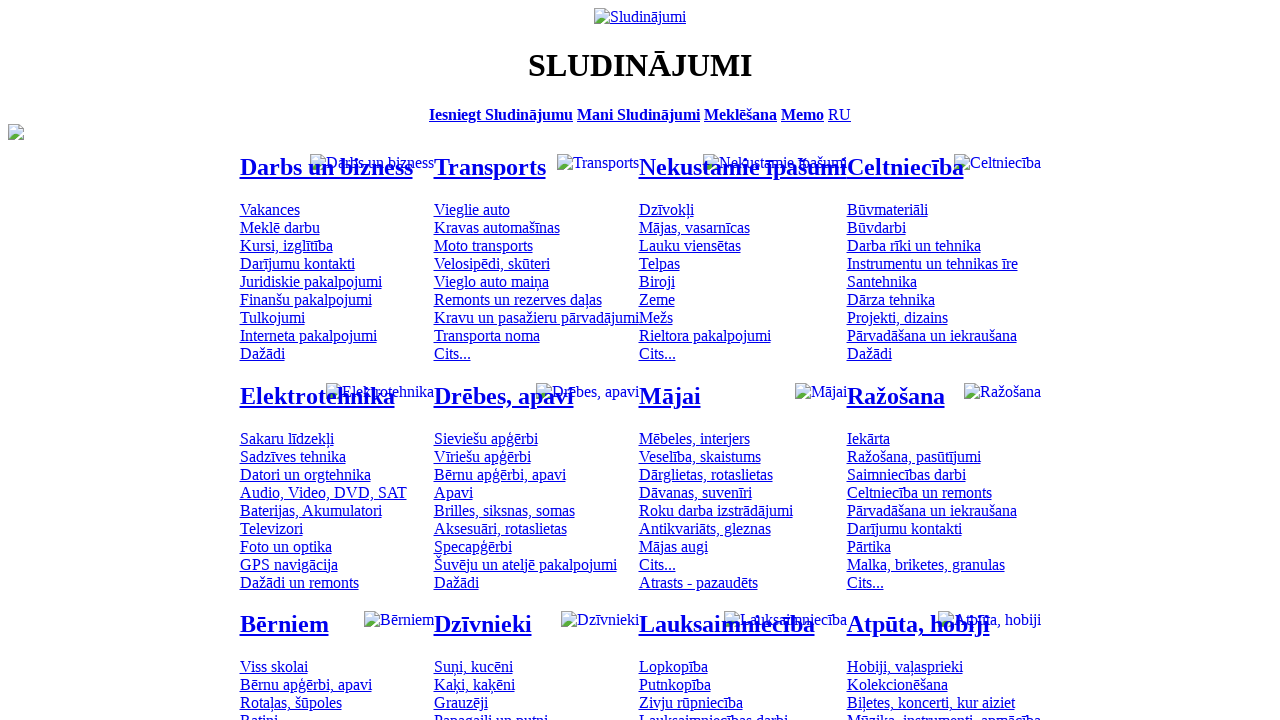

Clicked on dog category to browse dog listings at (473, 667) on #mtd_300
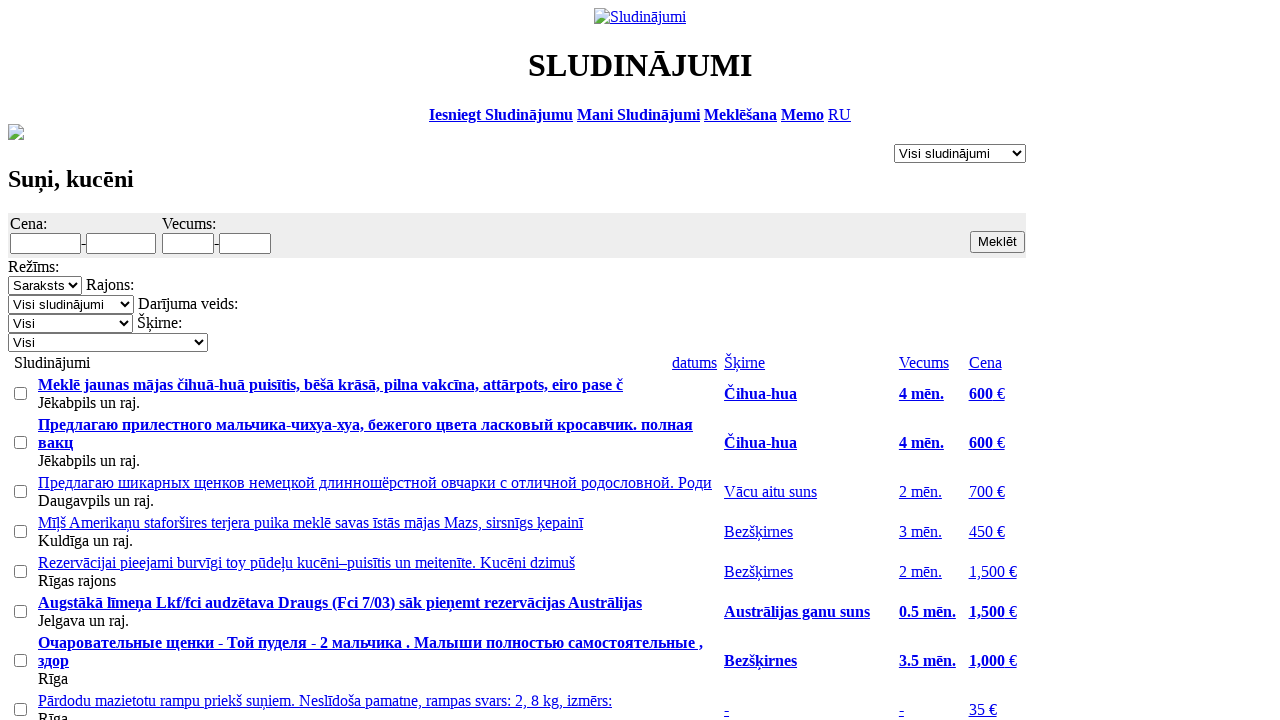

Dog category page loaded successfully
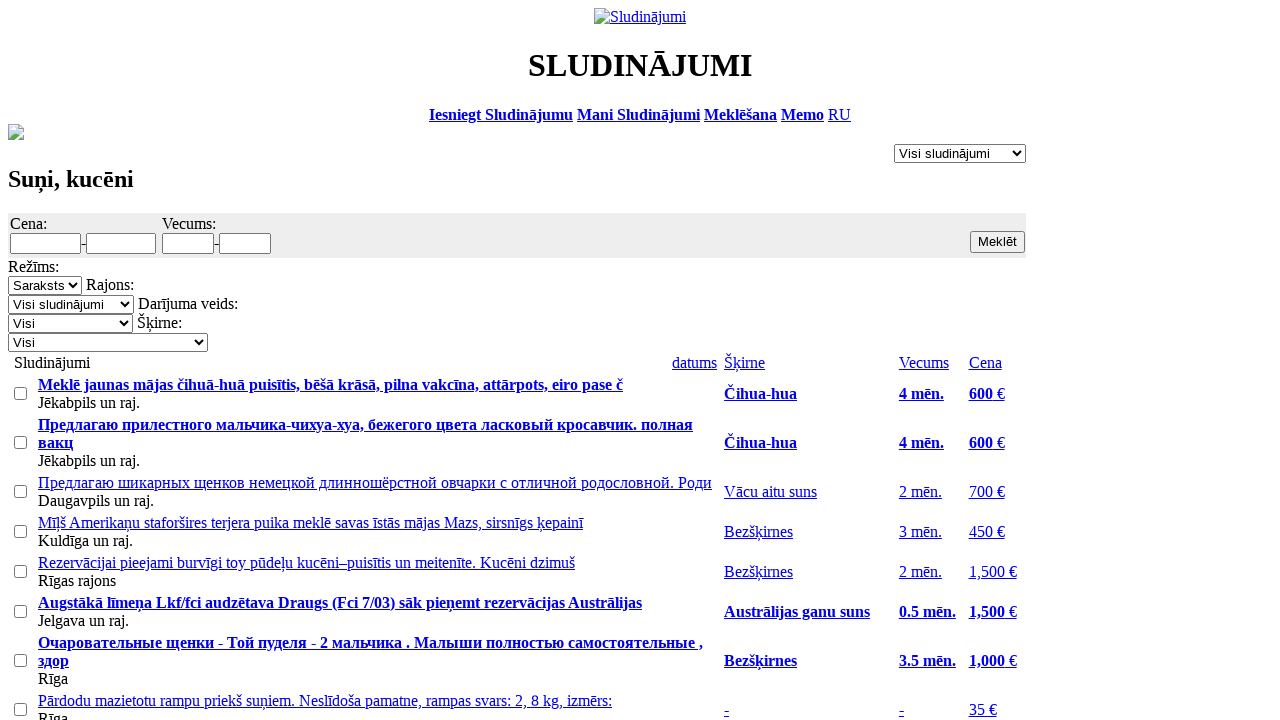

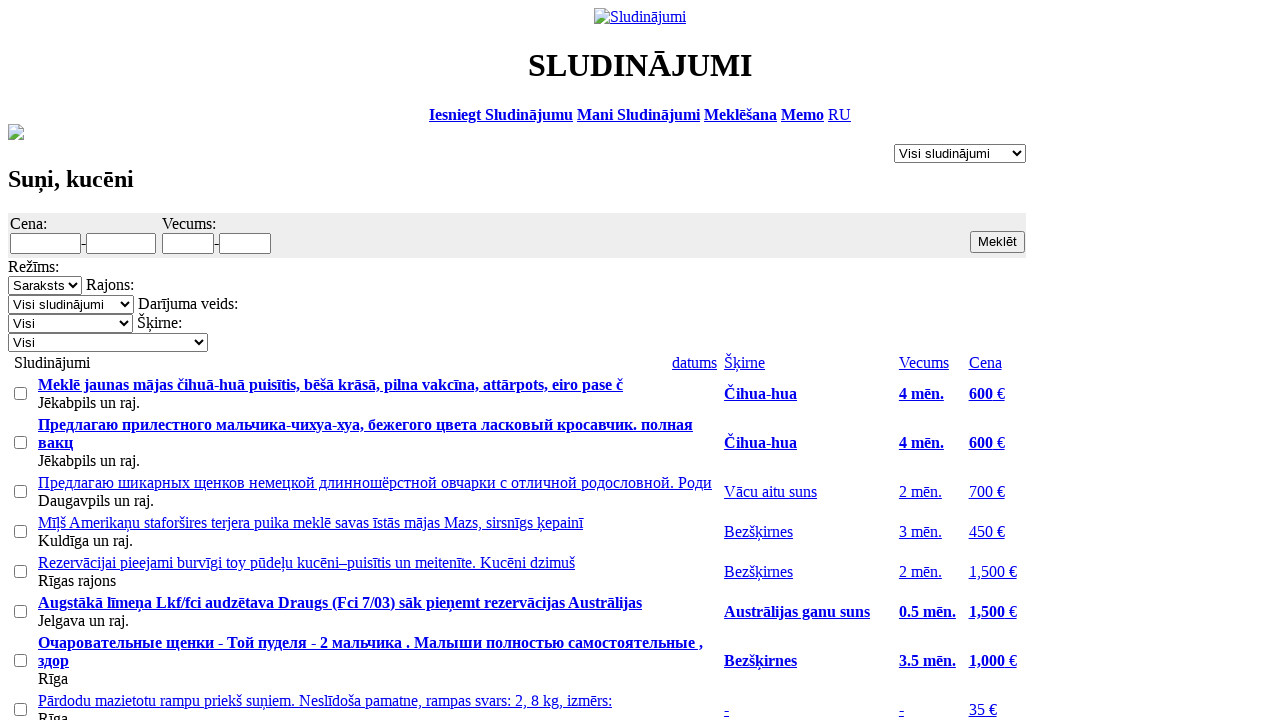